Tests scrolling to a specific element on a pricing page and verifies the element is visible and contains expected text

Starting URL: https://ultimateqa.com/automation/fake-pricing-page

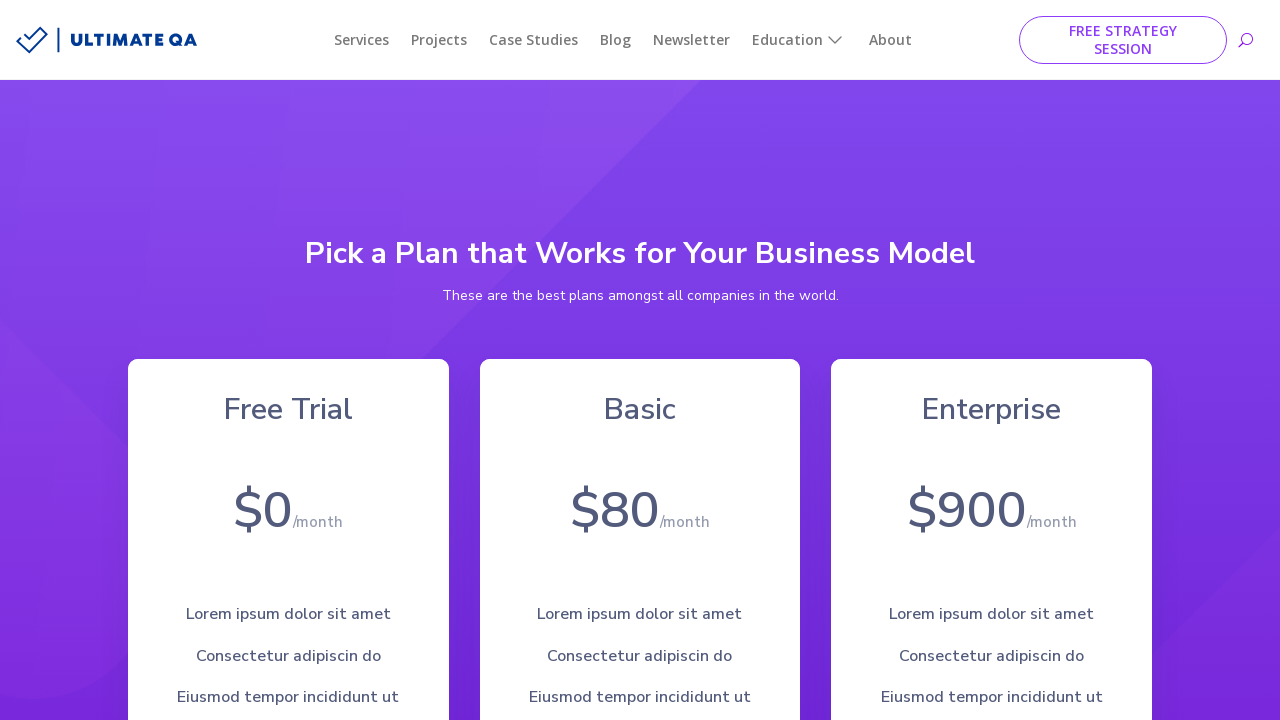

Navigated to fake pricing page
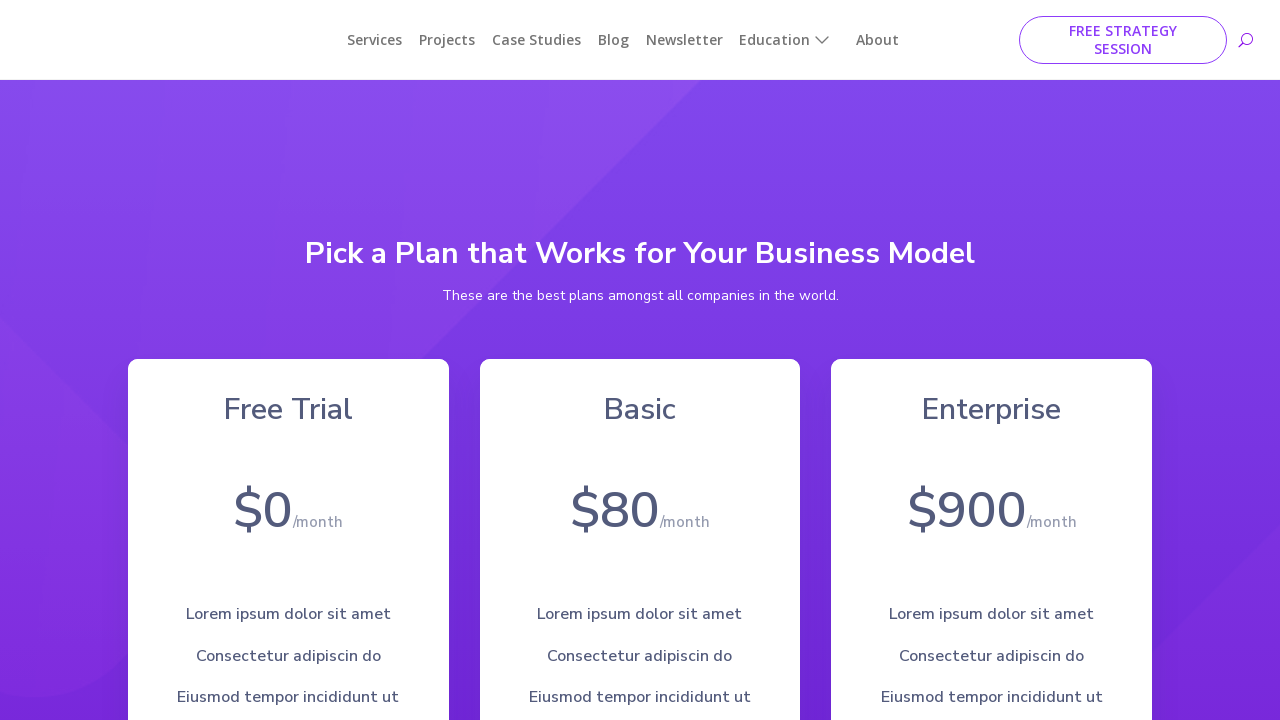

Located h4 element with selector '.et_pb_blurb_0 h4'
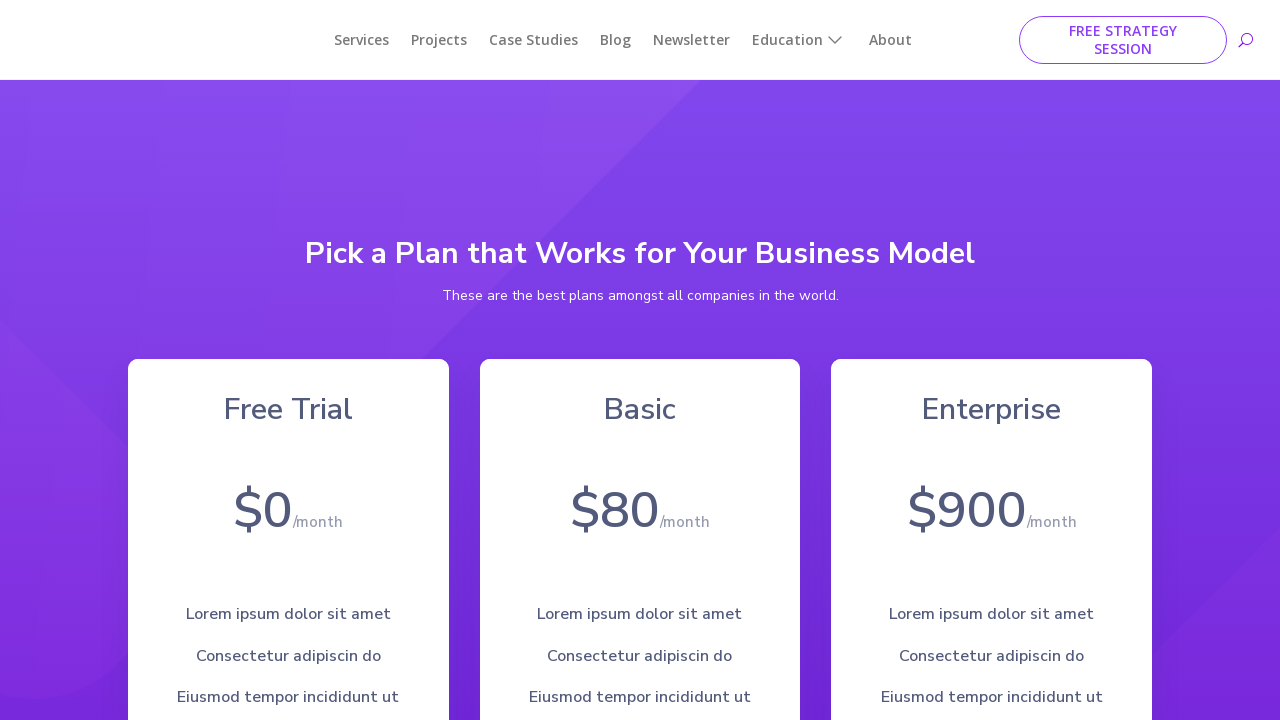

Scrolled h4 element into view
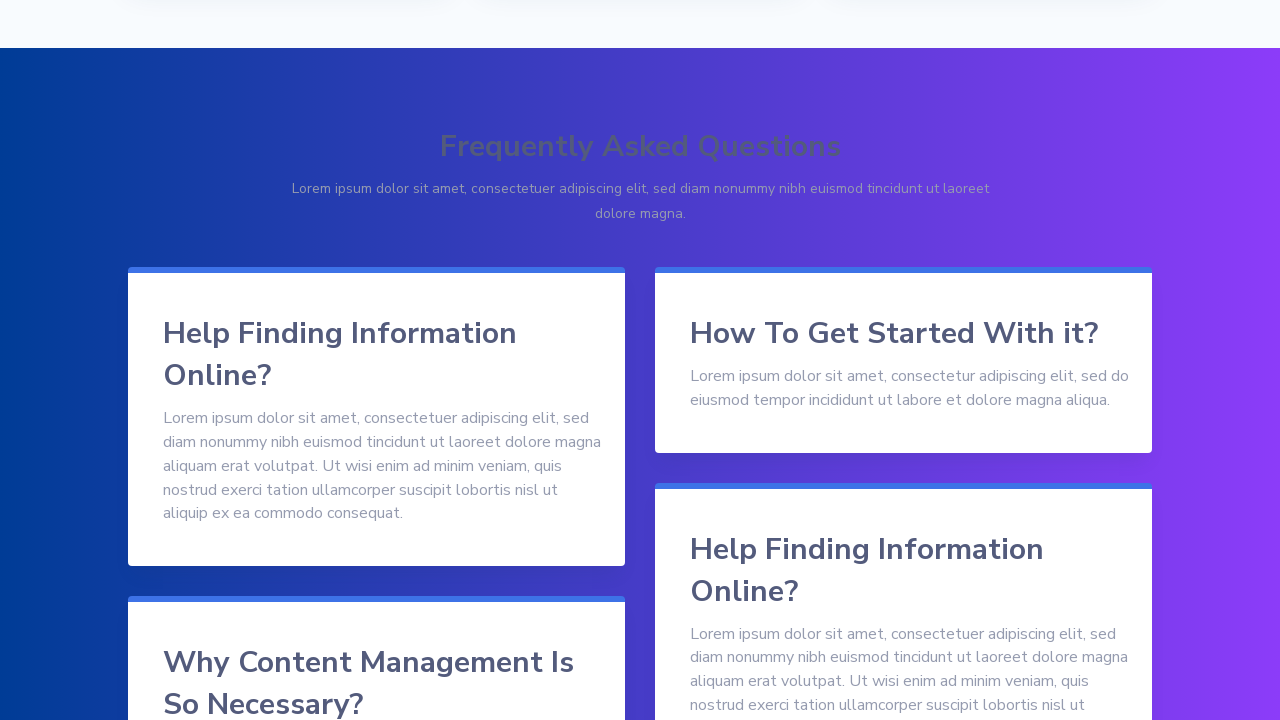

Verified h4 element is visible
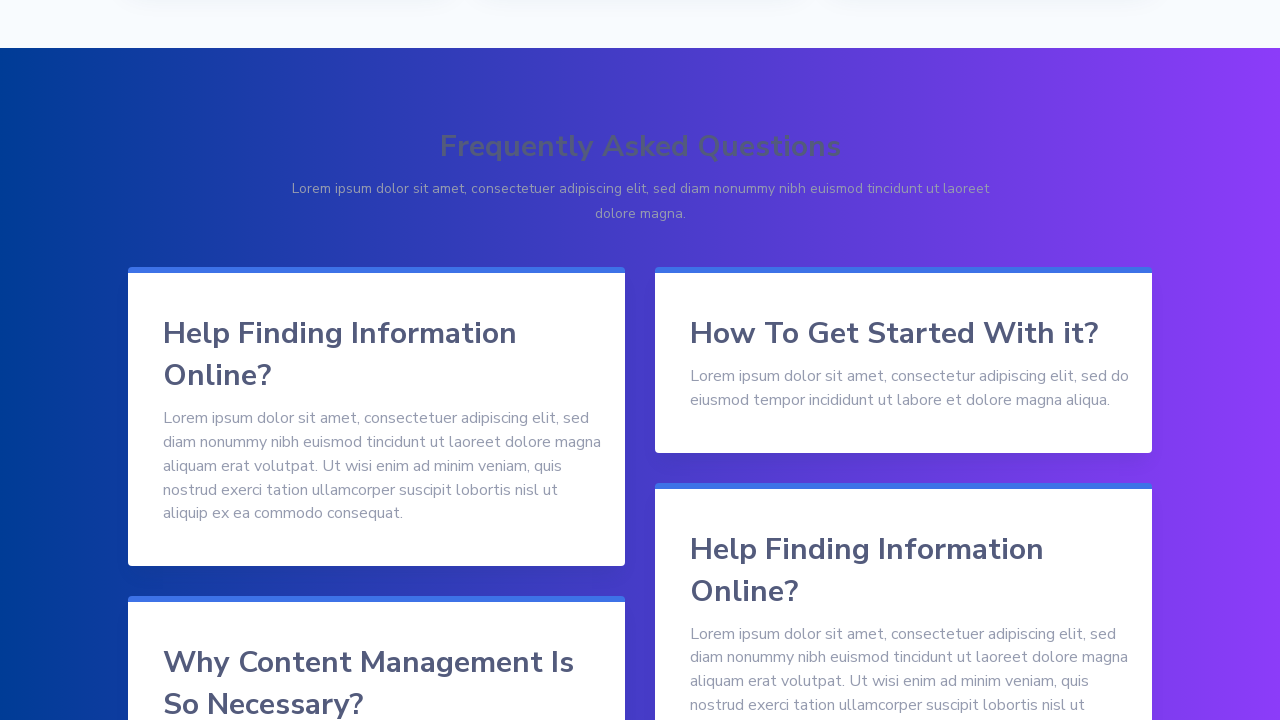

Retrieved text content from h4 element
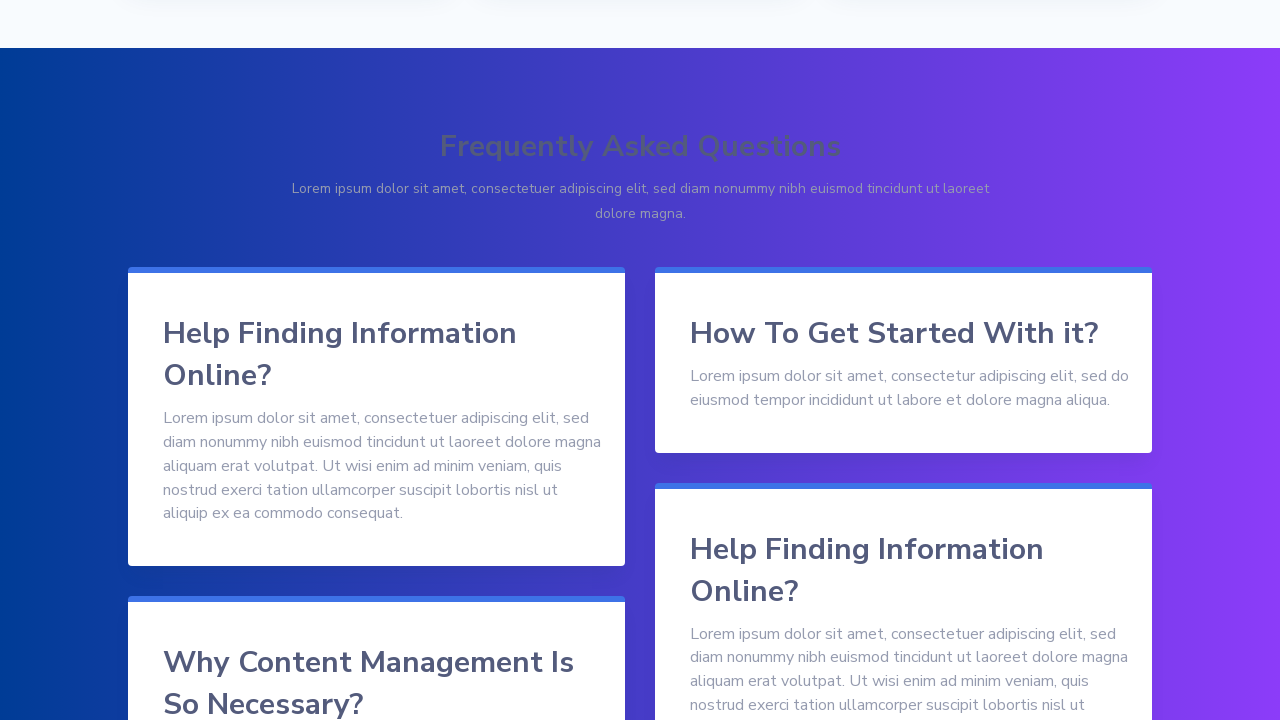

Verified h4 element contains expected text: 'Help Finding Information Online?'
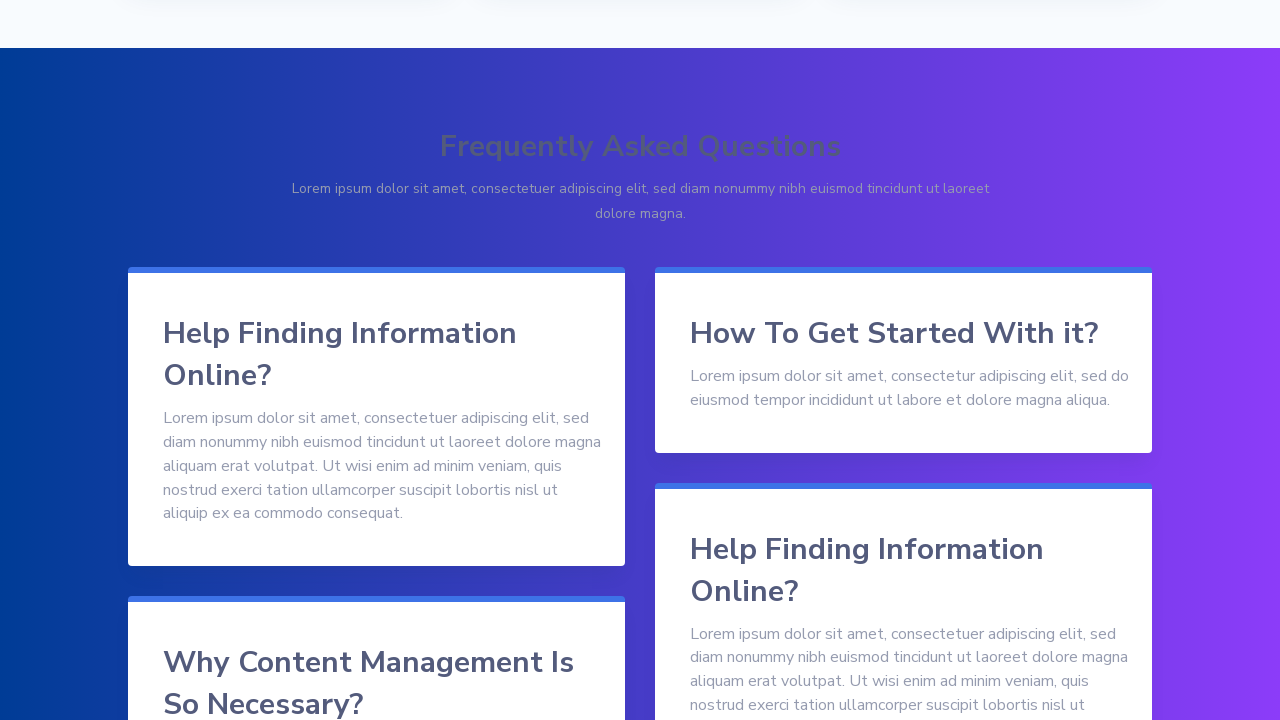

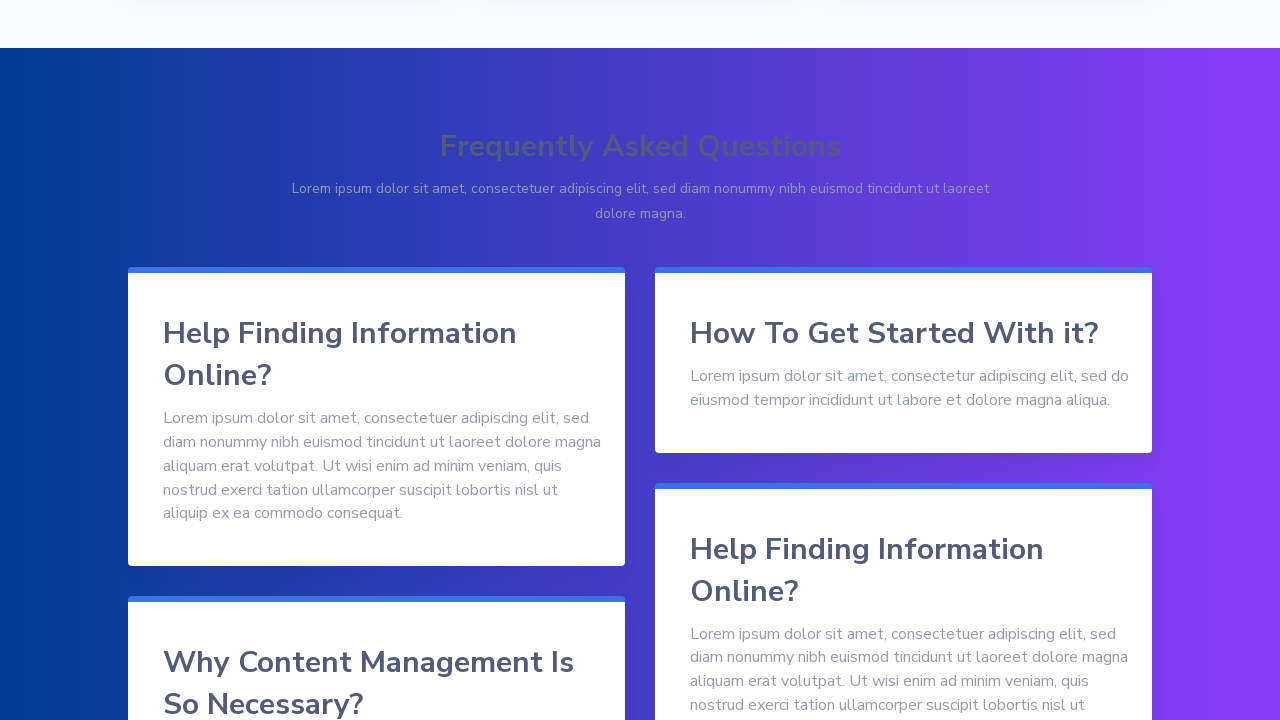